Tests the Cypress example site by clicking on a 'type' link and filling in an email field on the actions page

Starting URL: https://example.cypress.io

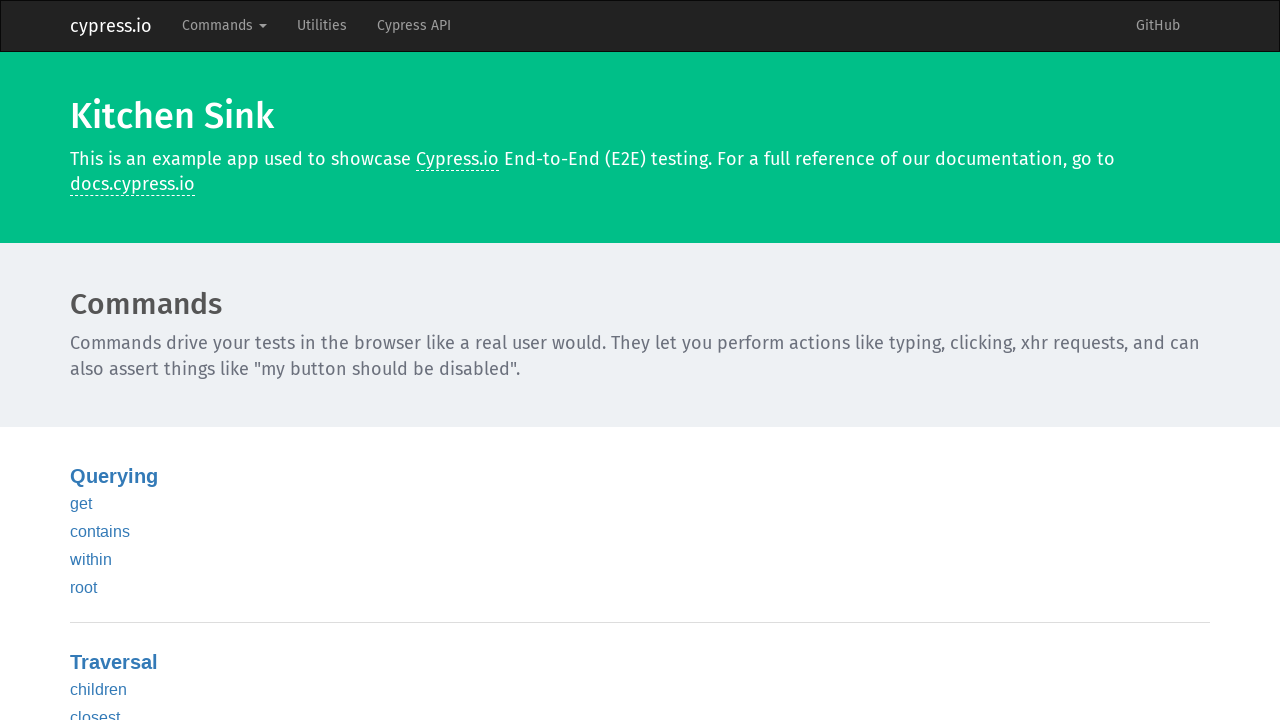

Clicked on 'type' link to navigate to actions page at (85, 361) on text=type
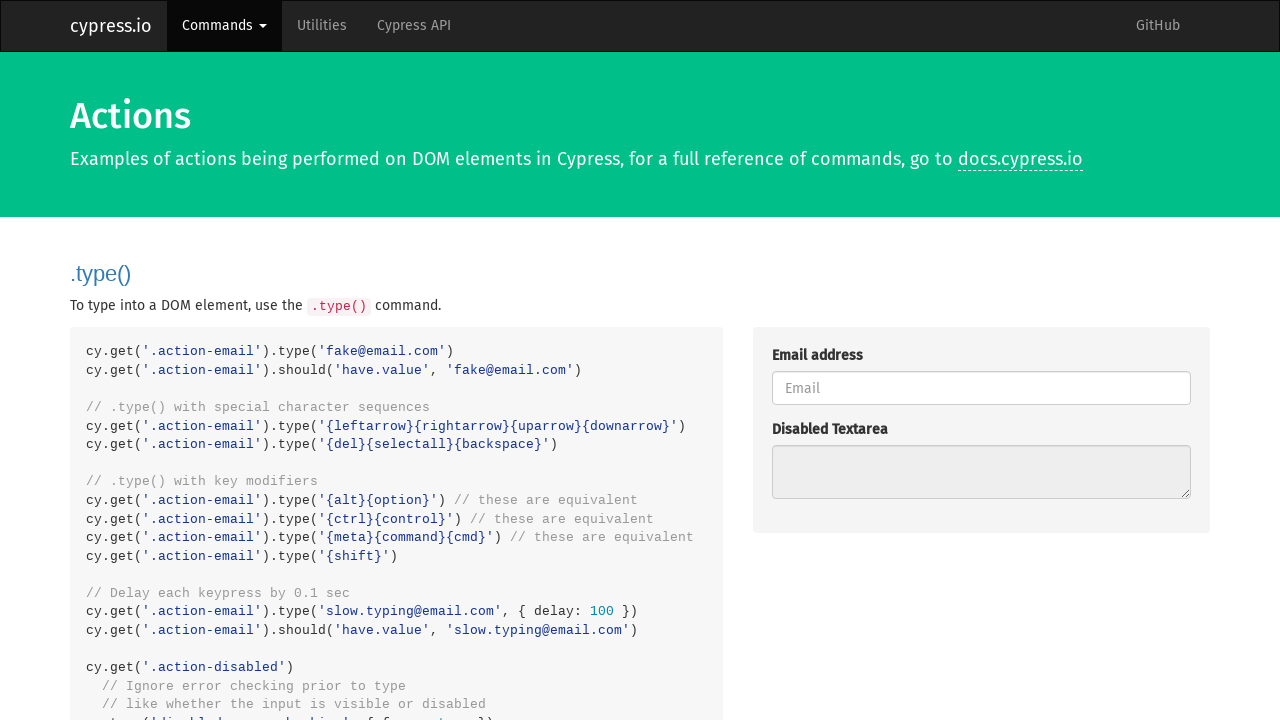

Navigated to the actions page
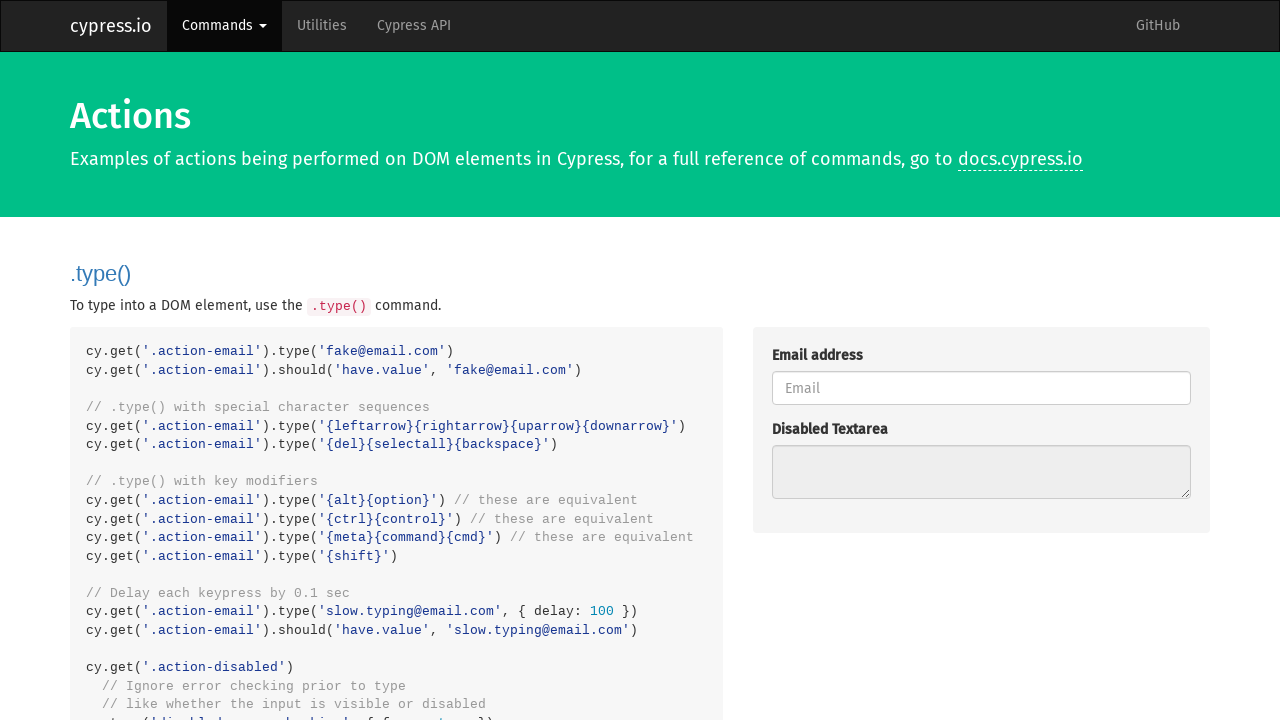

Filled email field with 'fake@email.com' on .action-email
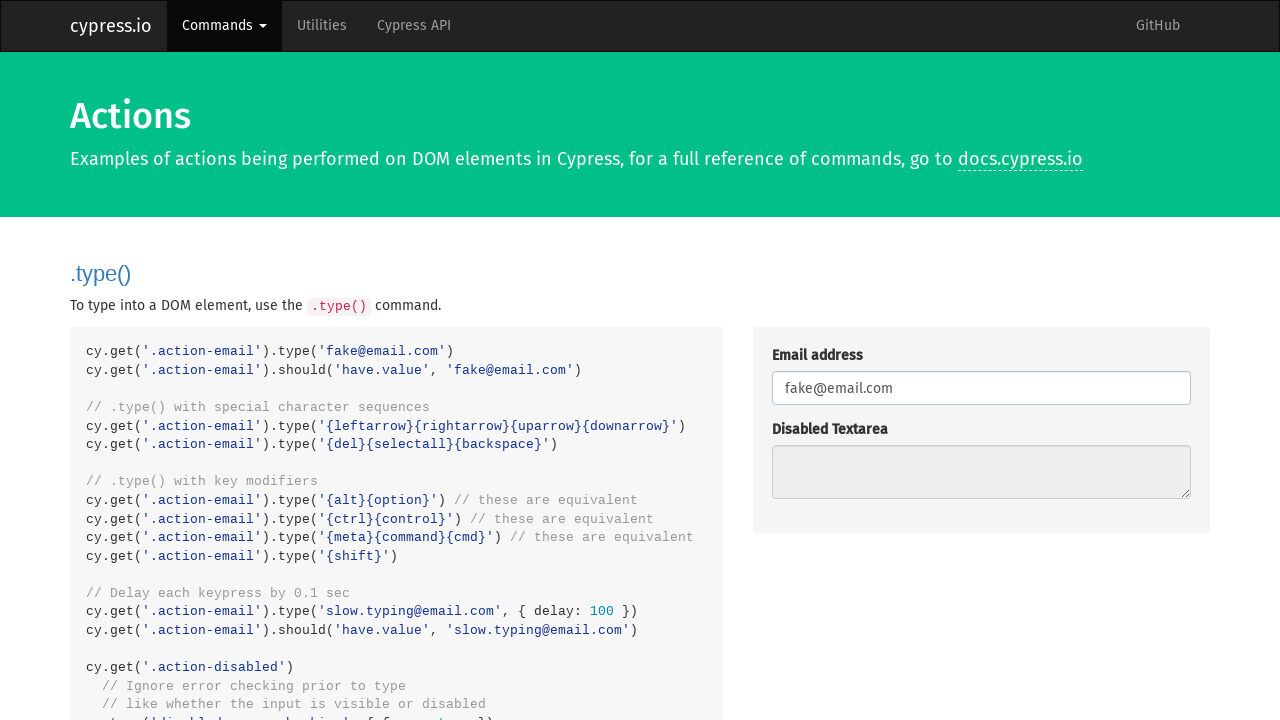

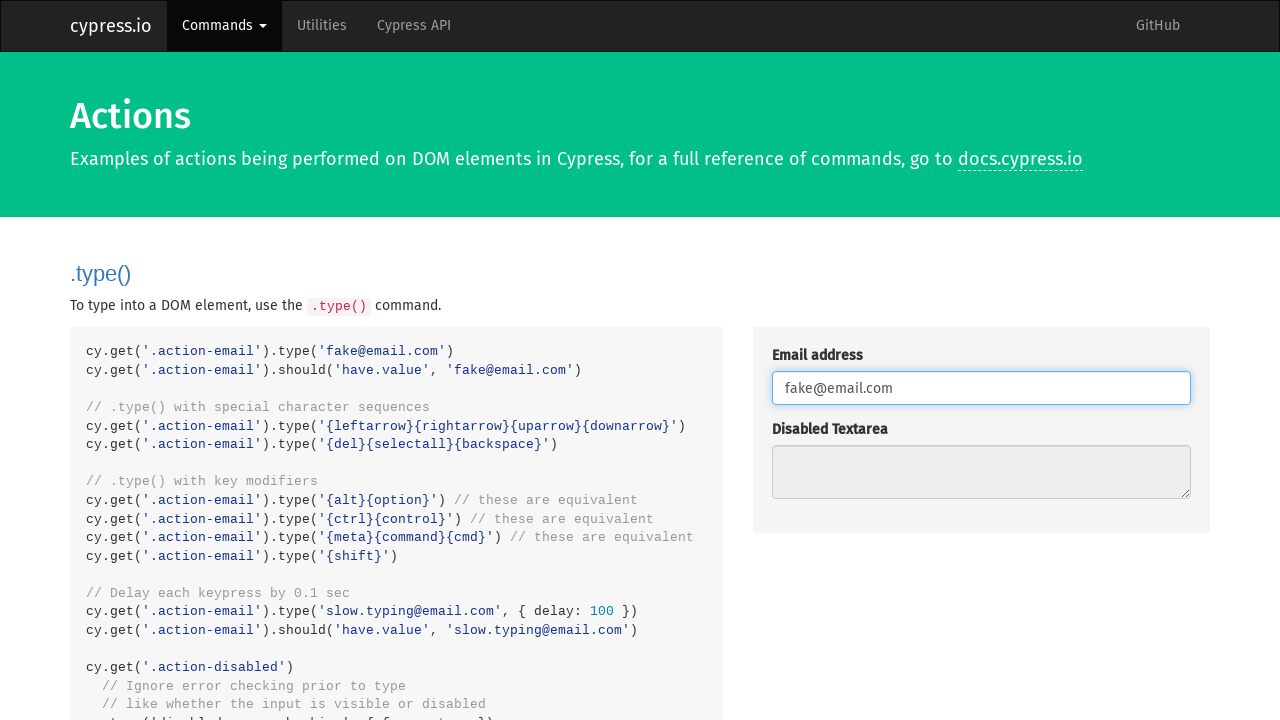